Solves a math problem by extracting a value from an element's attribute, calculating a result, and submitting the form with checkbox and radio button selections

Starting URL: http://suninjuly.github.io/get_attribute.html

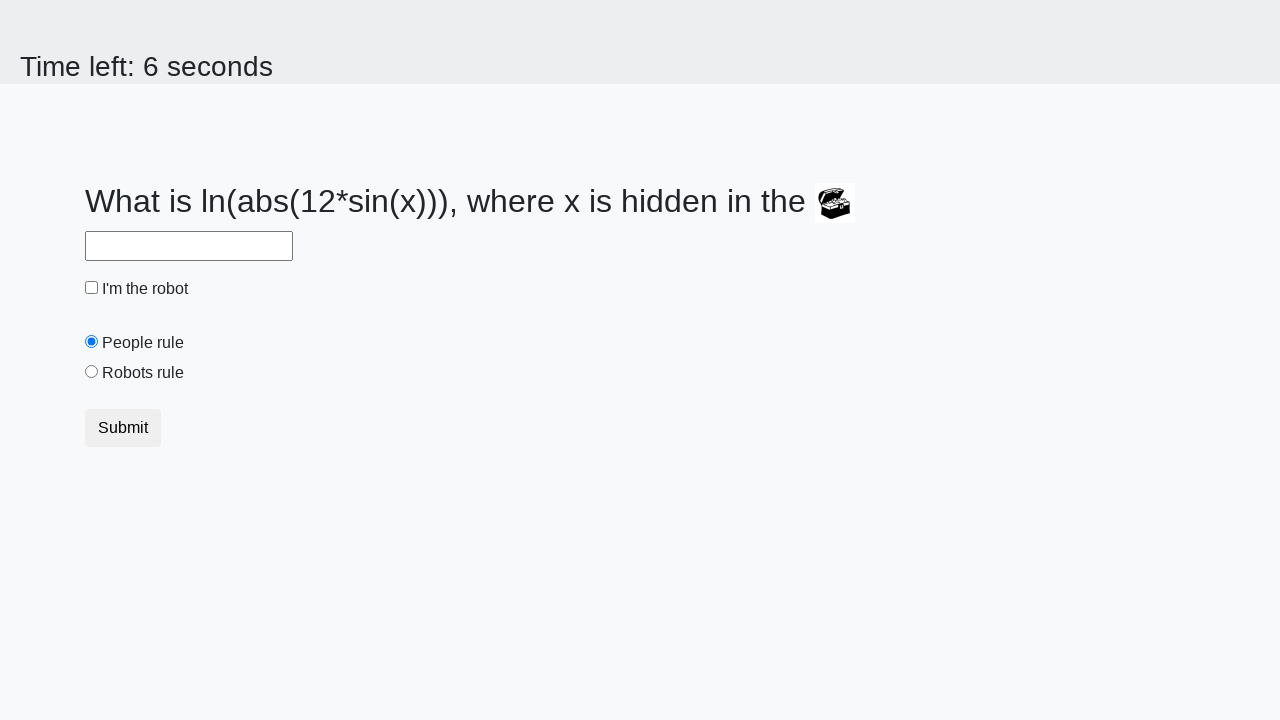

Retrieved valuex attribute from treasure element
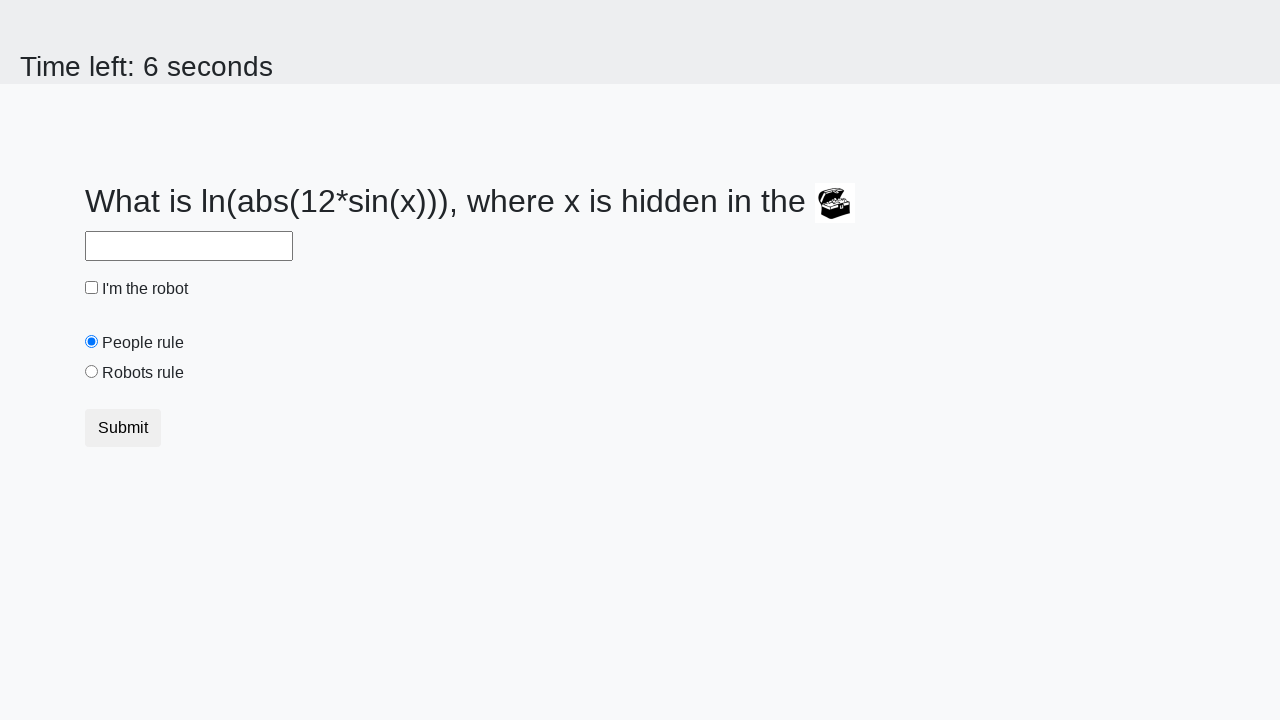

Calculated mathematical result from extracted value
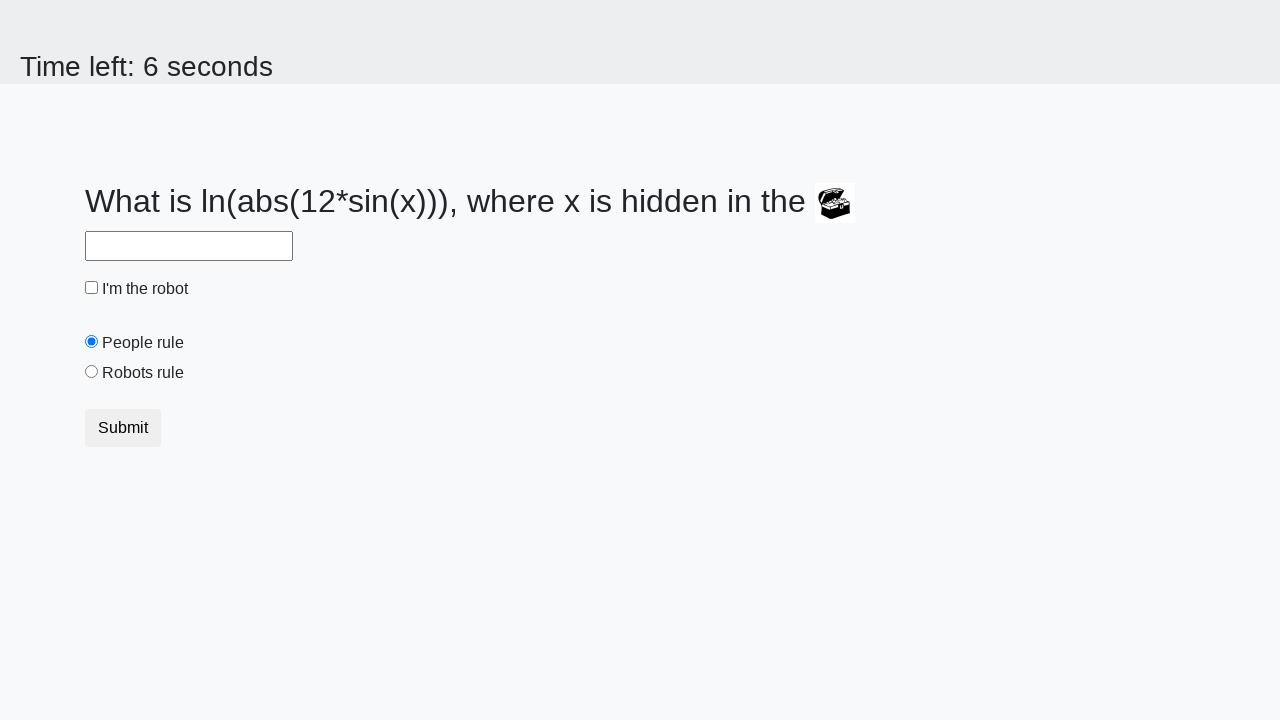

Filled answer field with calculated result on #answer
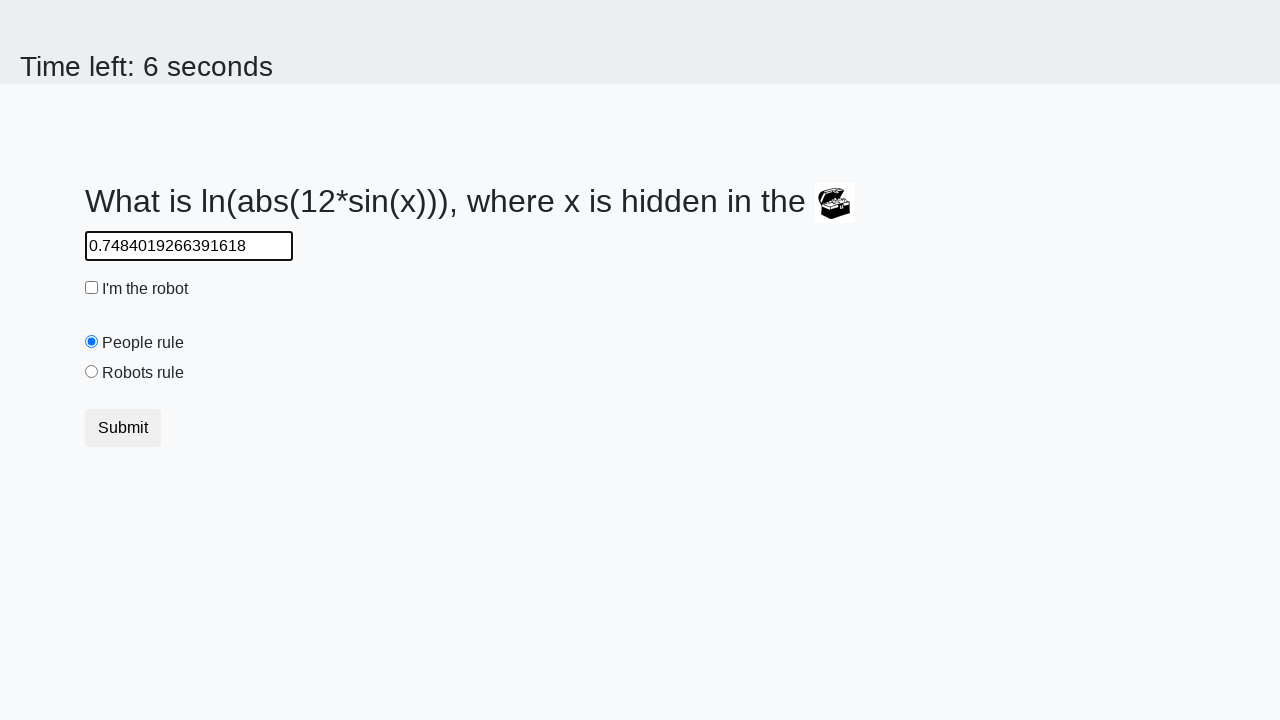

Checked the robot checkbox at (92, 288) on #robotCheckbox
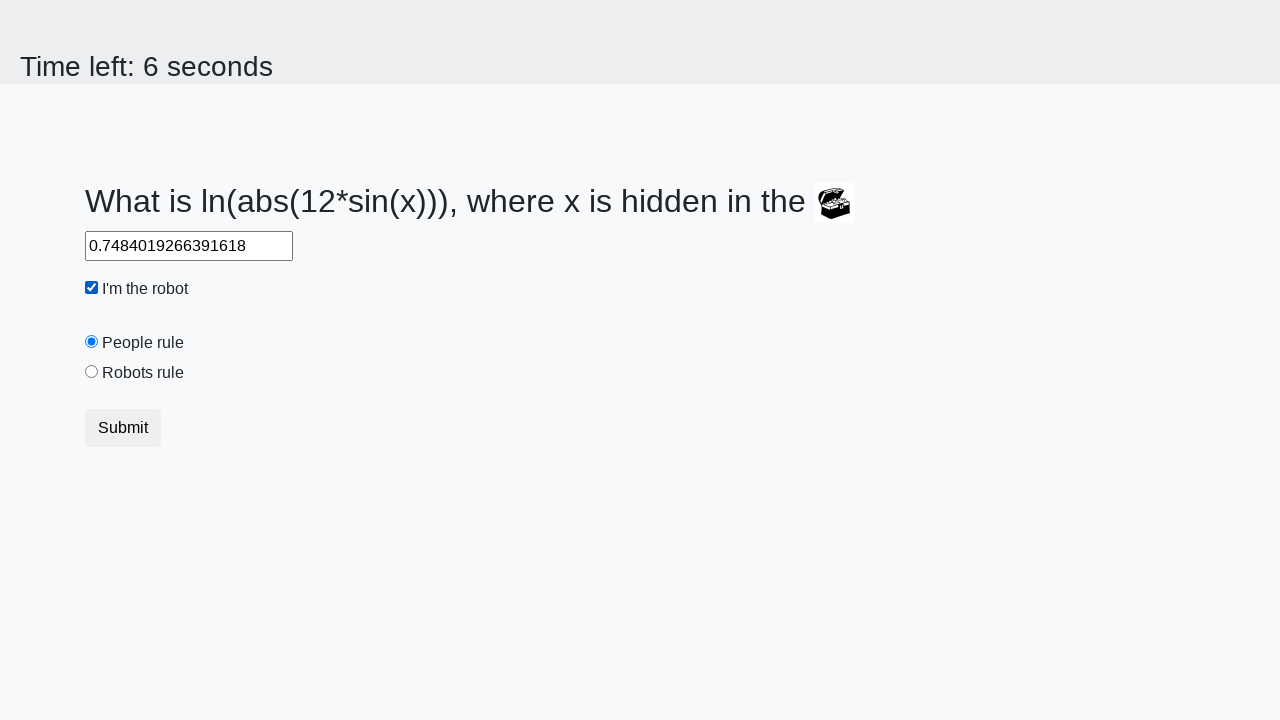

Selected the robots rule radio button at (92, 372) on #robotsRule
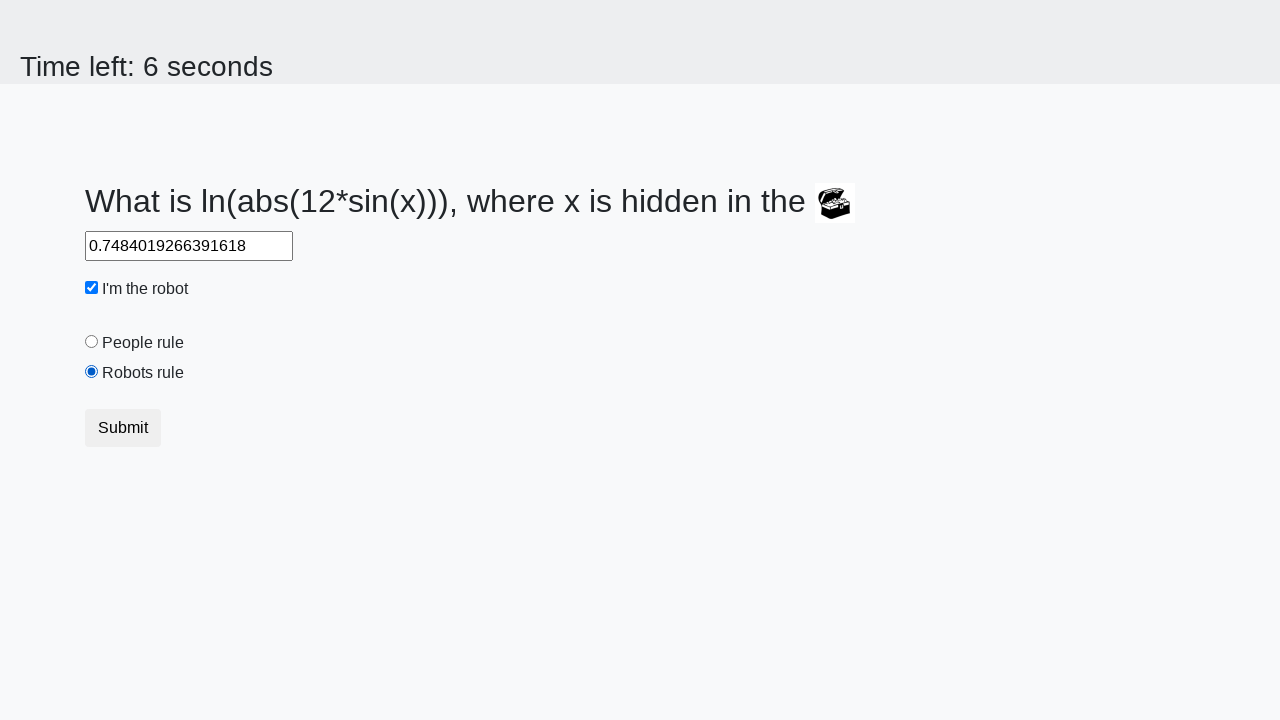

Submitted the form at (123, 428) on .btn.btn-default
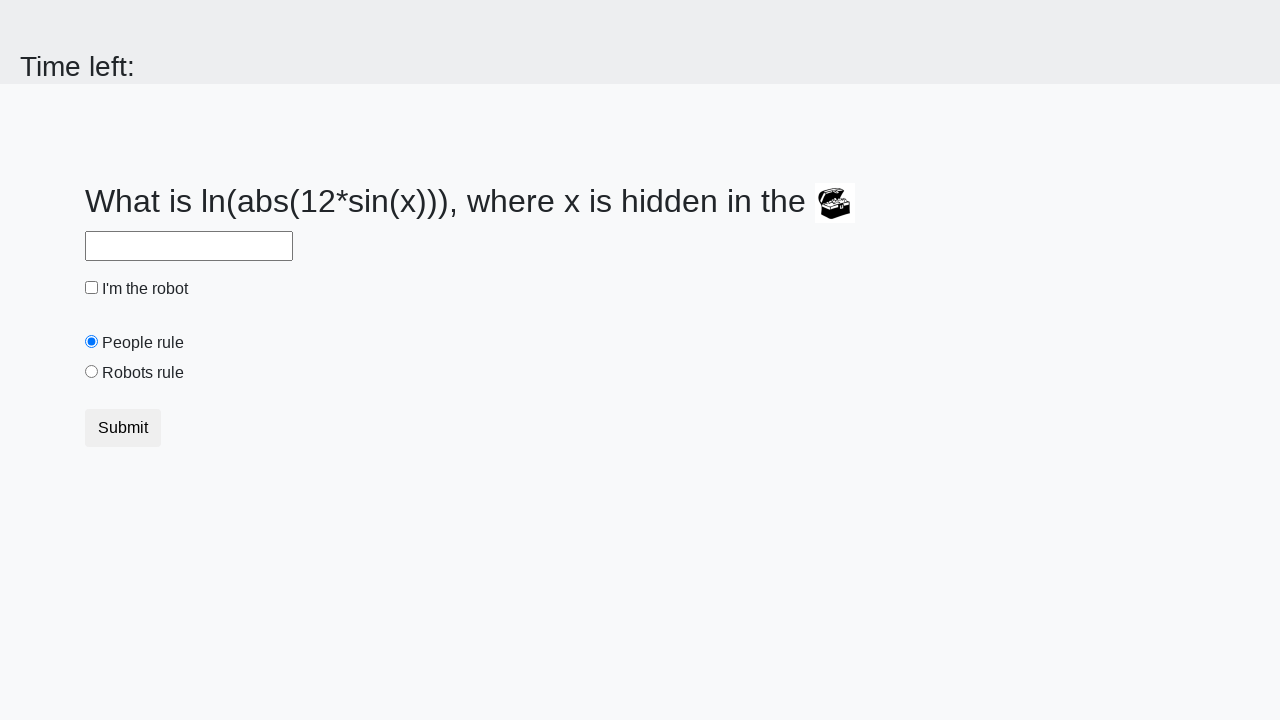

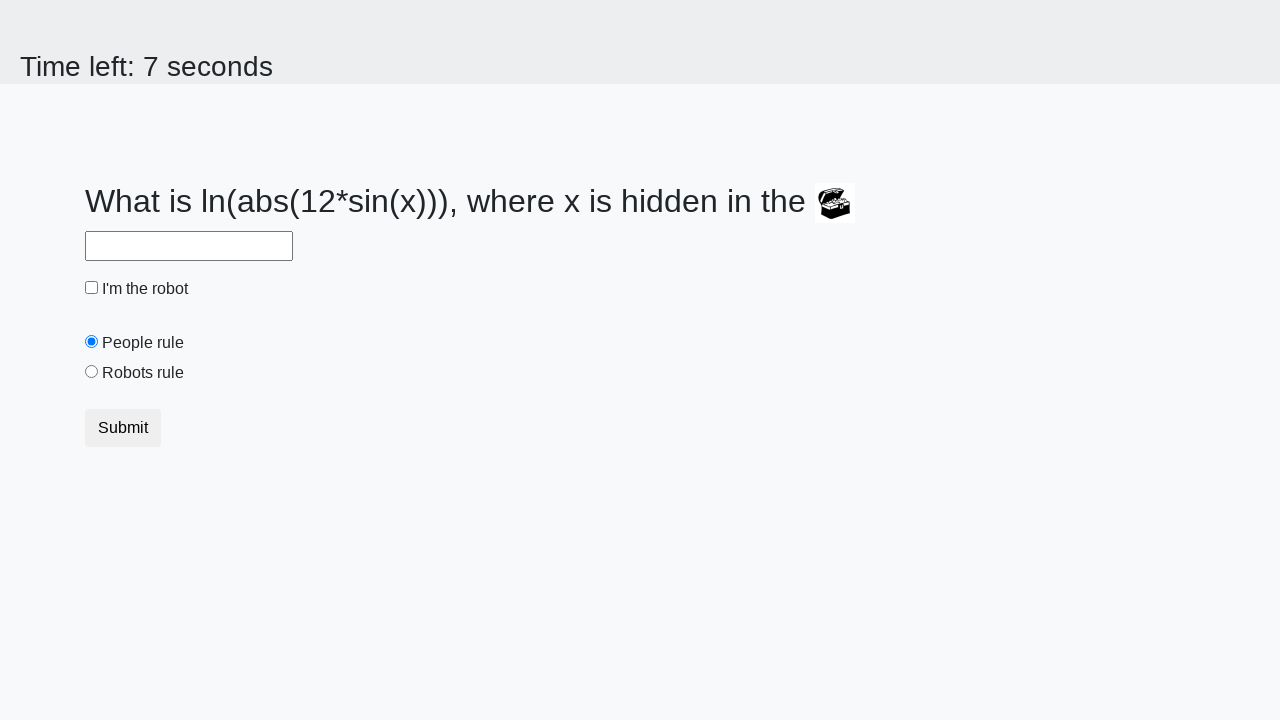